Tests filling form elements including name, email, phone, and address text fields

Starting URL: https://testautomationpractice.blogspot.com/

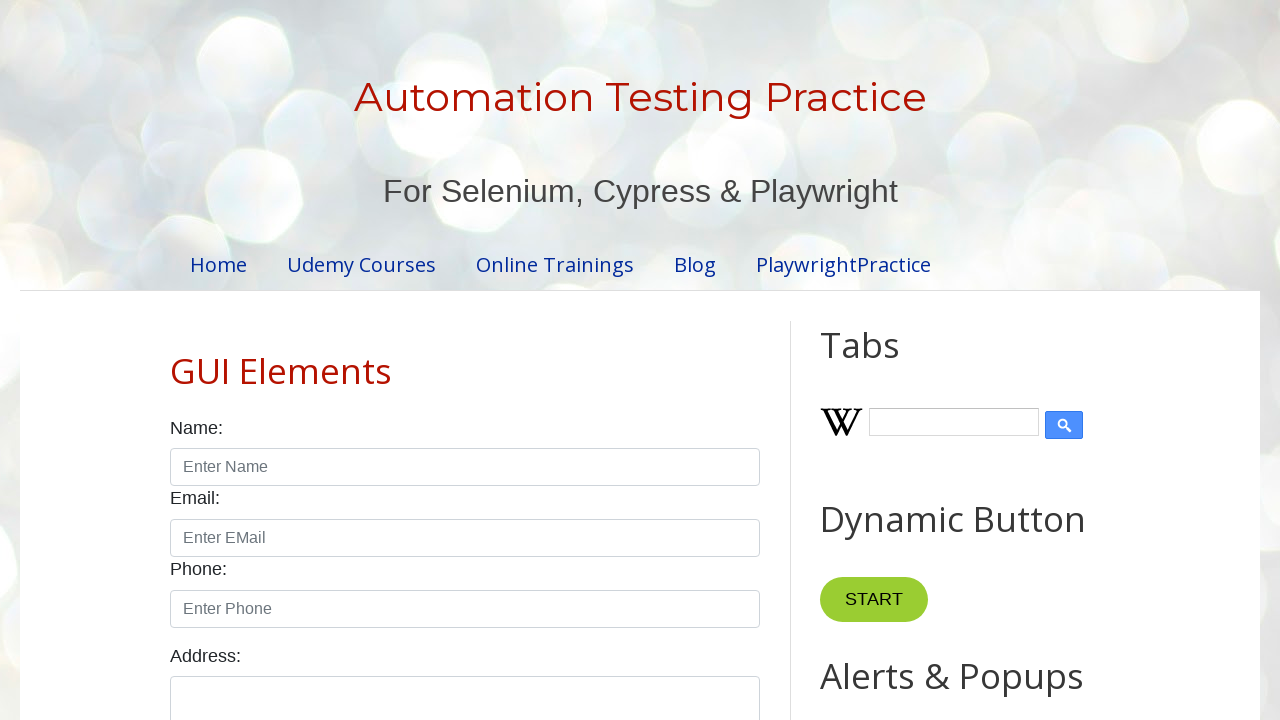

Filled name field with 'Praveena' on input#name
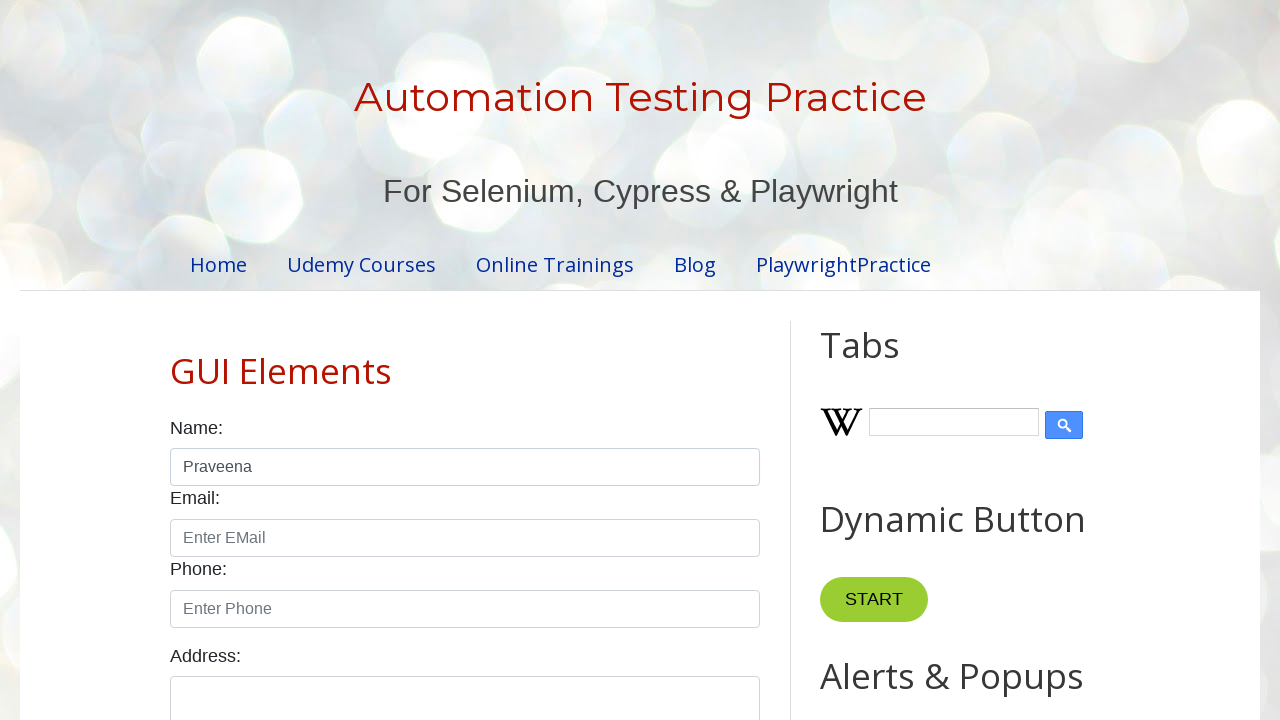

Filled email field with 'Pree@gmail.com' on input#email
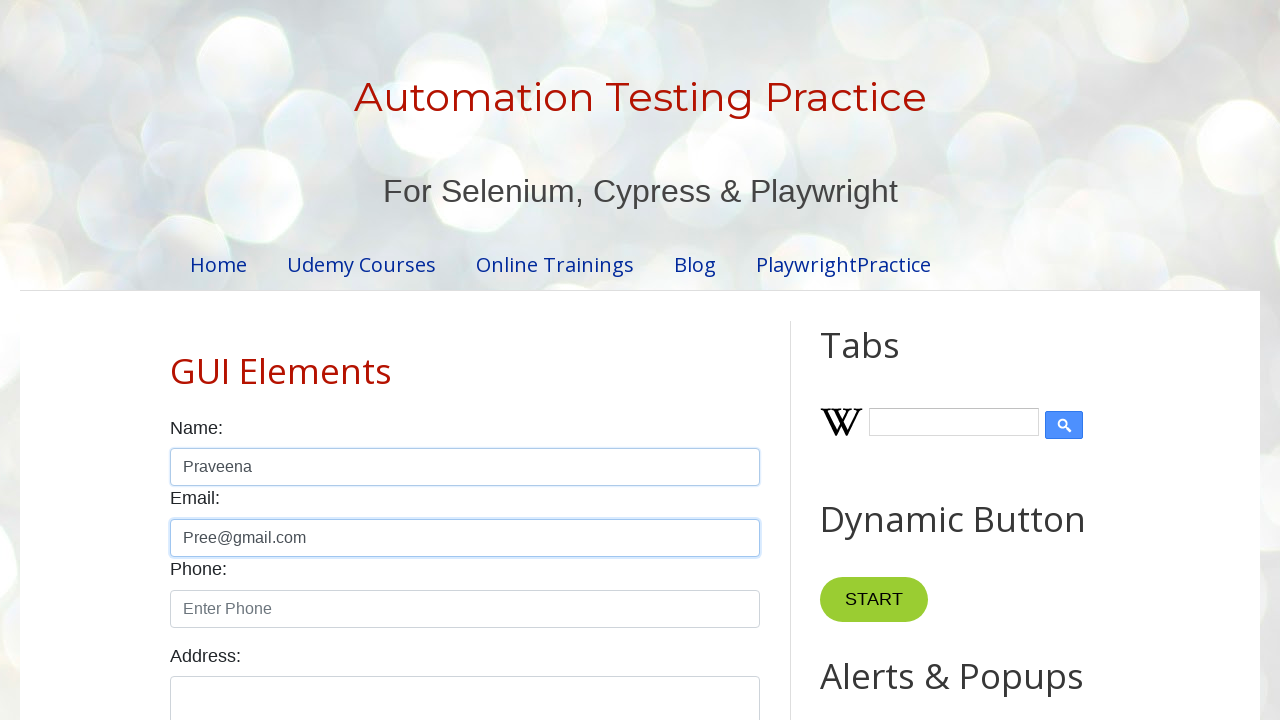

Filled phone field with '0761001236' on input#phone
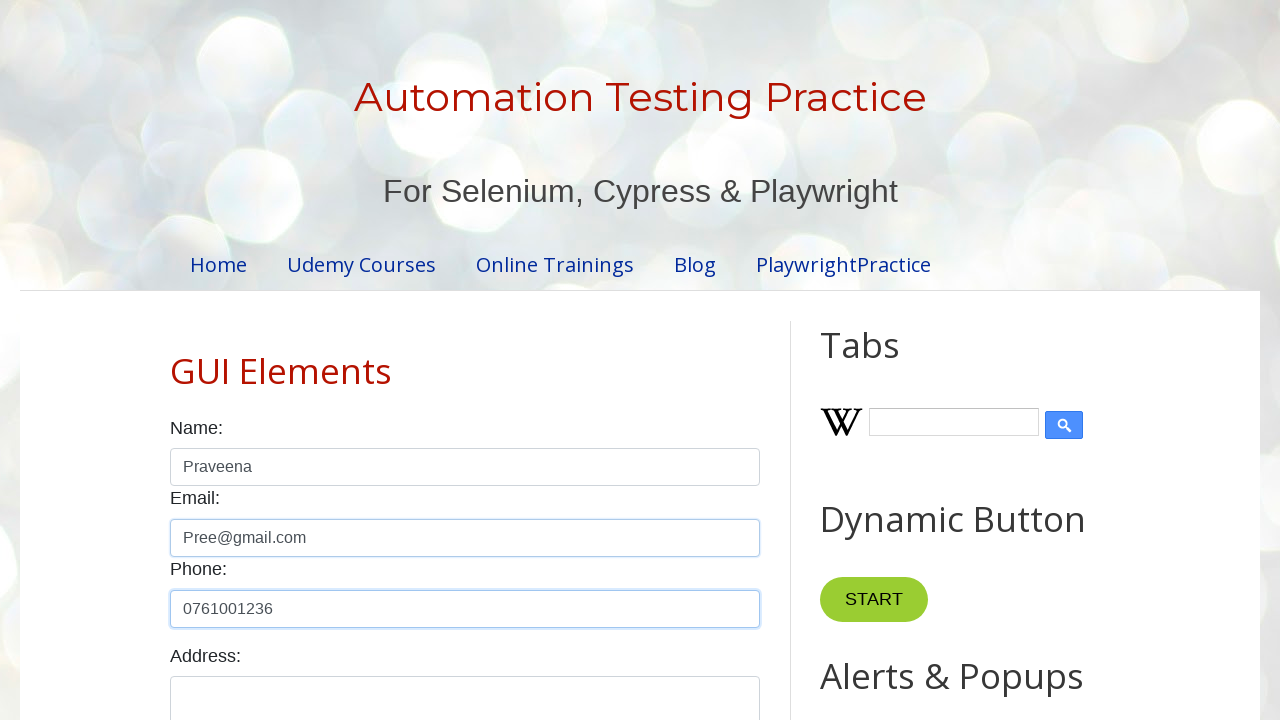

Filled address field with 'No:111/B,Thammita,Makevita' on textarea#textarea
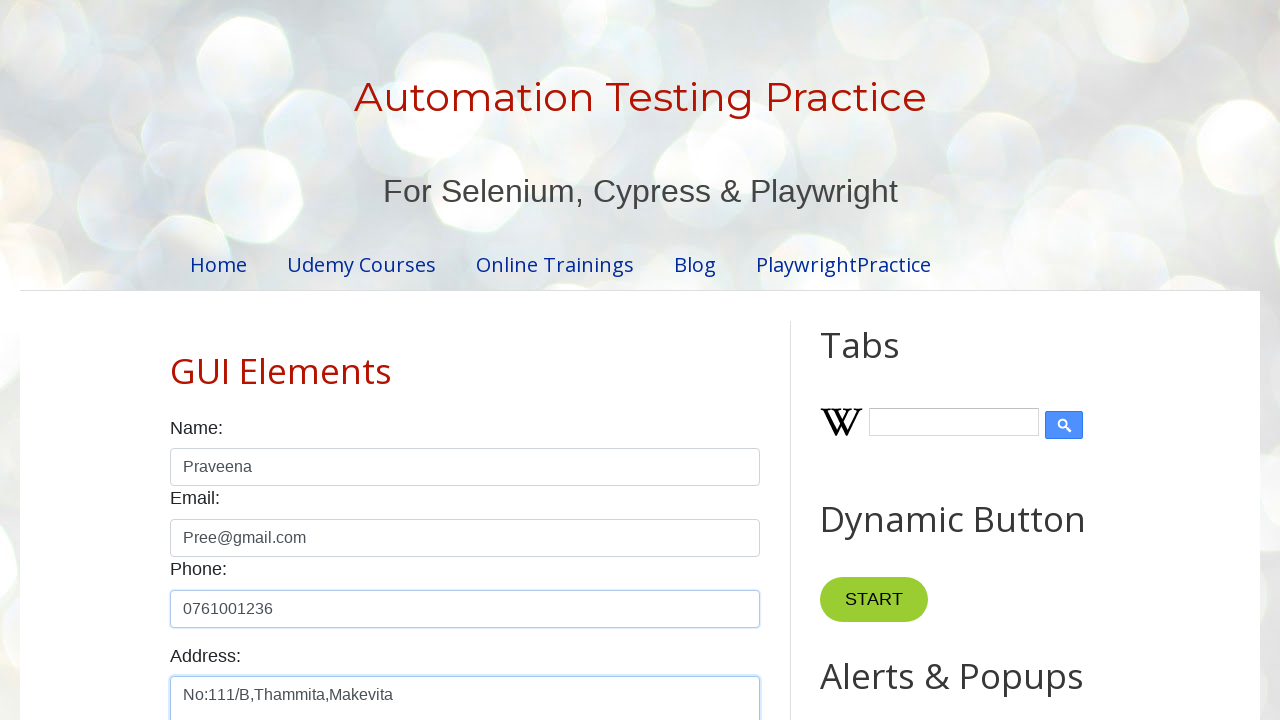

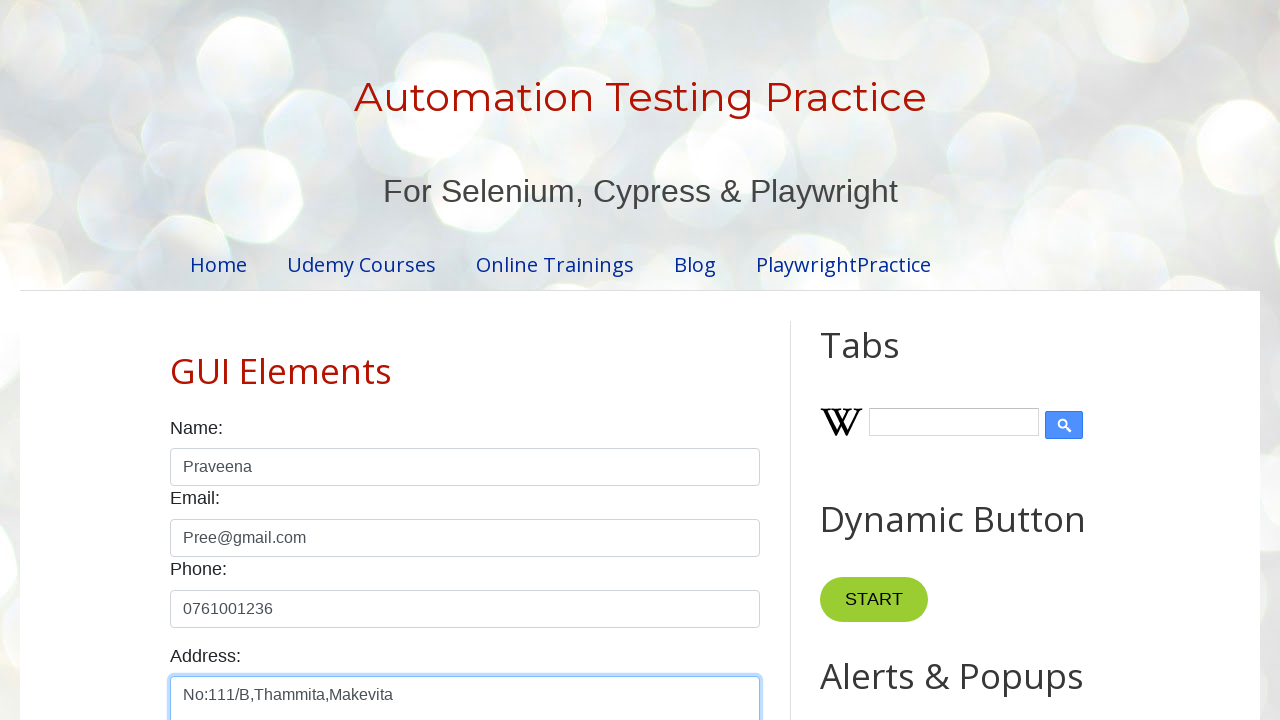